Tests keyboard events by filling a form with user details, then using keyboard shortcuts (Ctrl+A, Ctrl+C, Tab, Ctrl+V) to copy the current address and paste it into the permanent address field.

Starting URL: https://demoqa.com/text-box

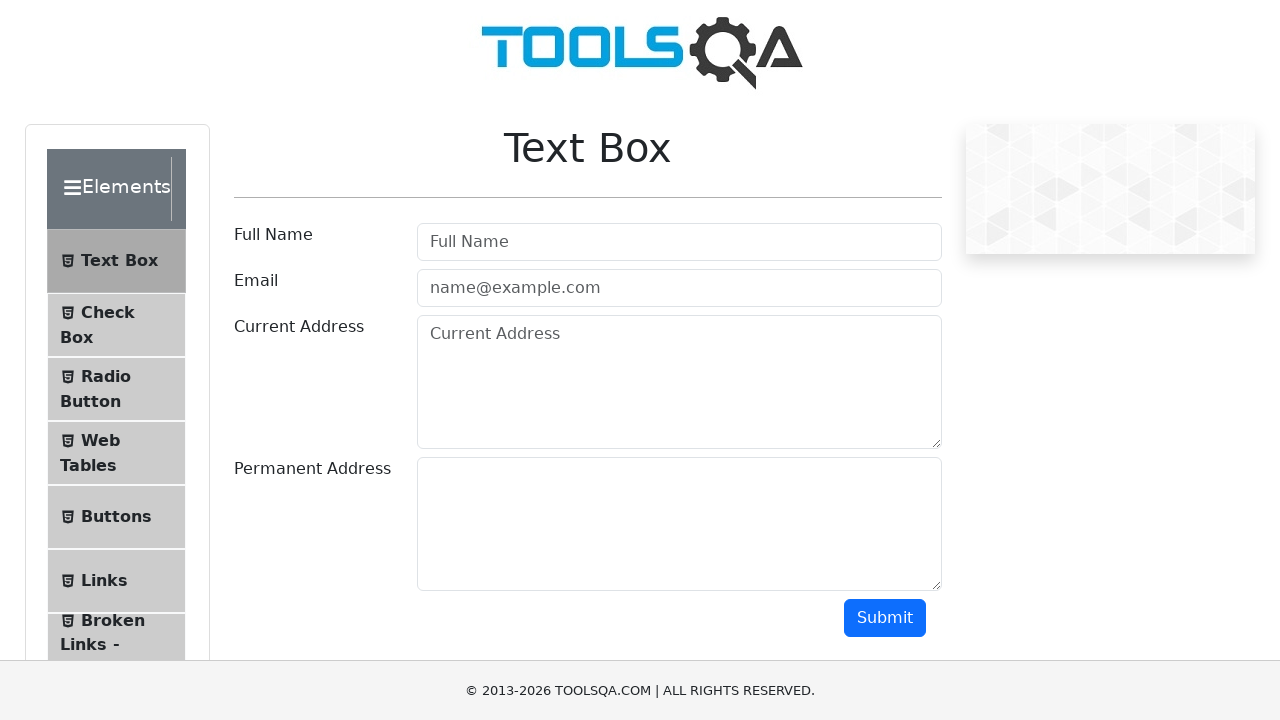

Filled full name field with 'Mr.Peter Haynes' on input#userName
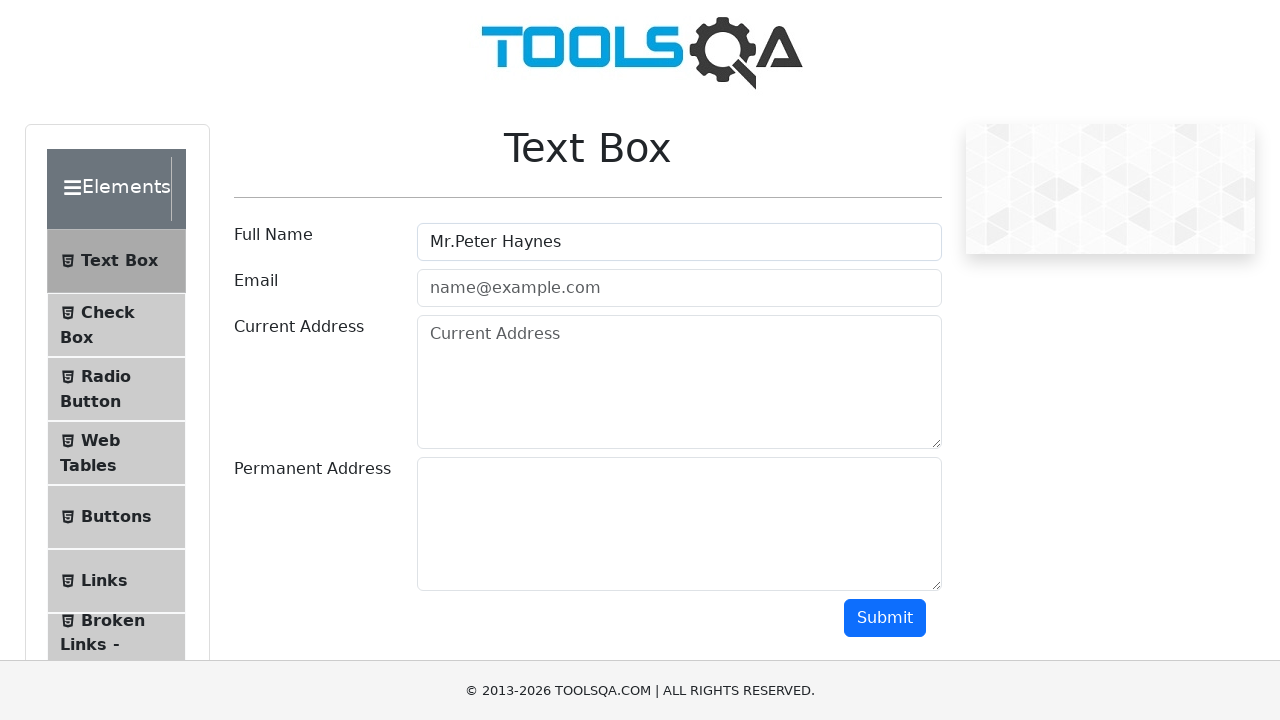

Filled email field with 'PeterHaynes@toolsqa.com' on input#userEmail
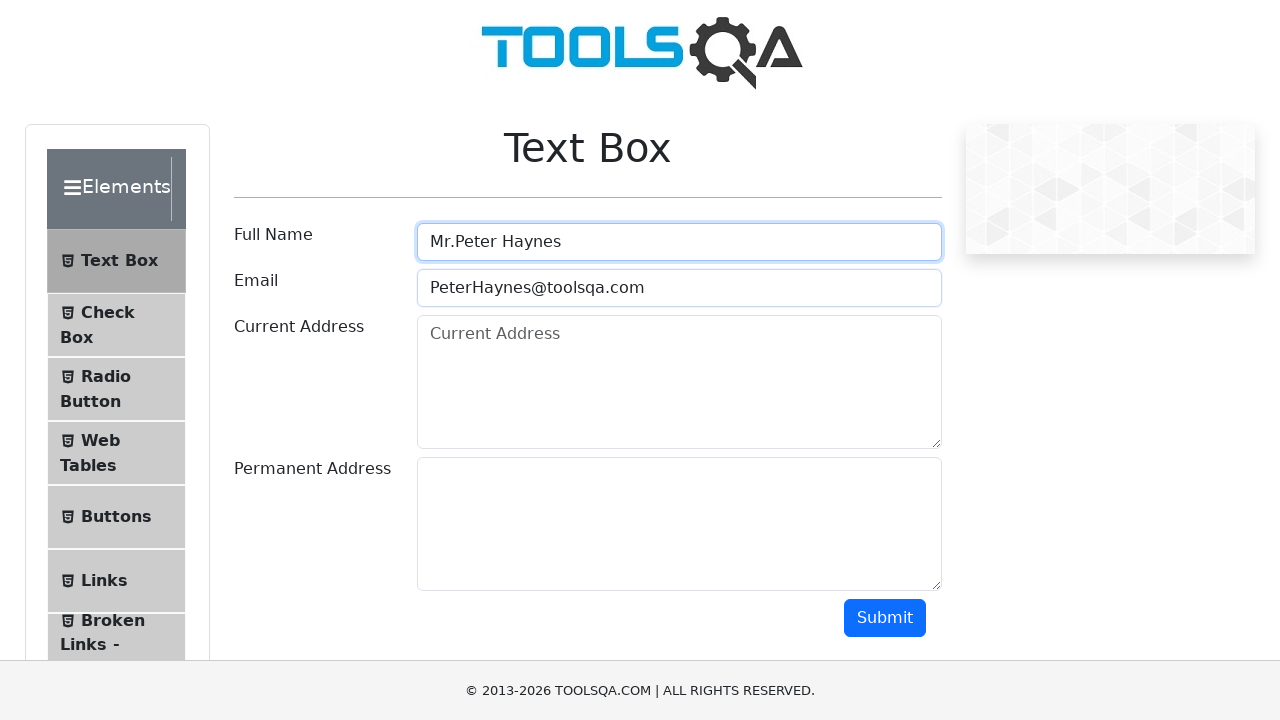

Filled current address field with '43 School Lane London EC71 9GO' on textarea#currentAddress
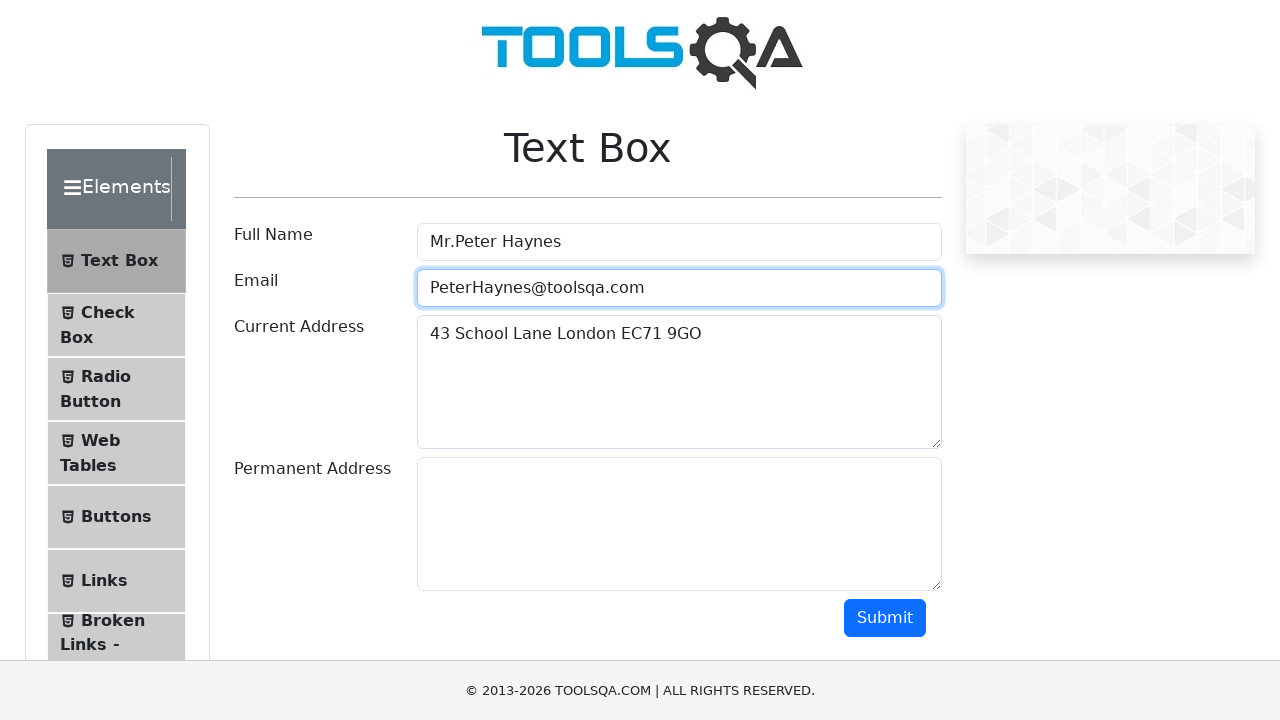

Clicked on current address field to focus at (679, 382) on textarea#currentAddress
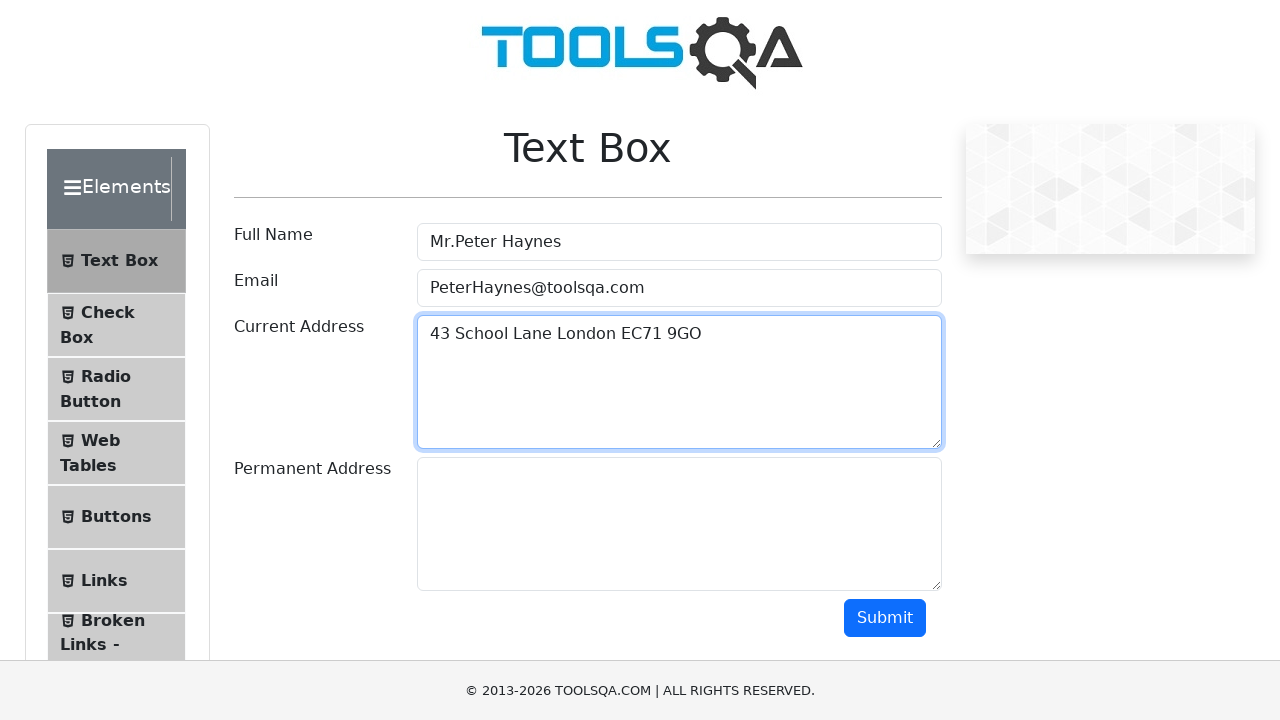

Pressed Ctrl+A to select all text in current address field
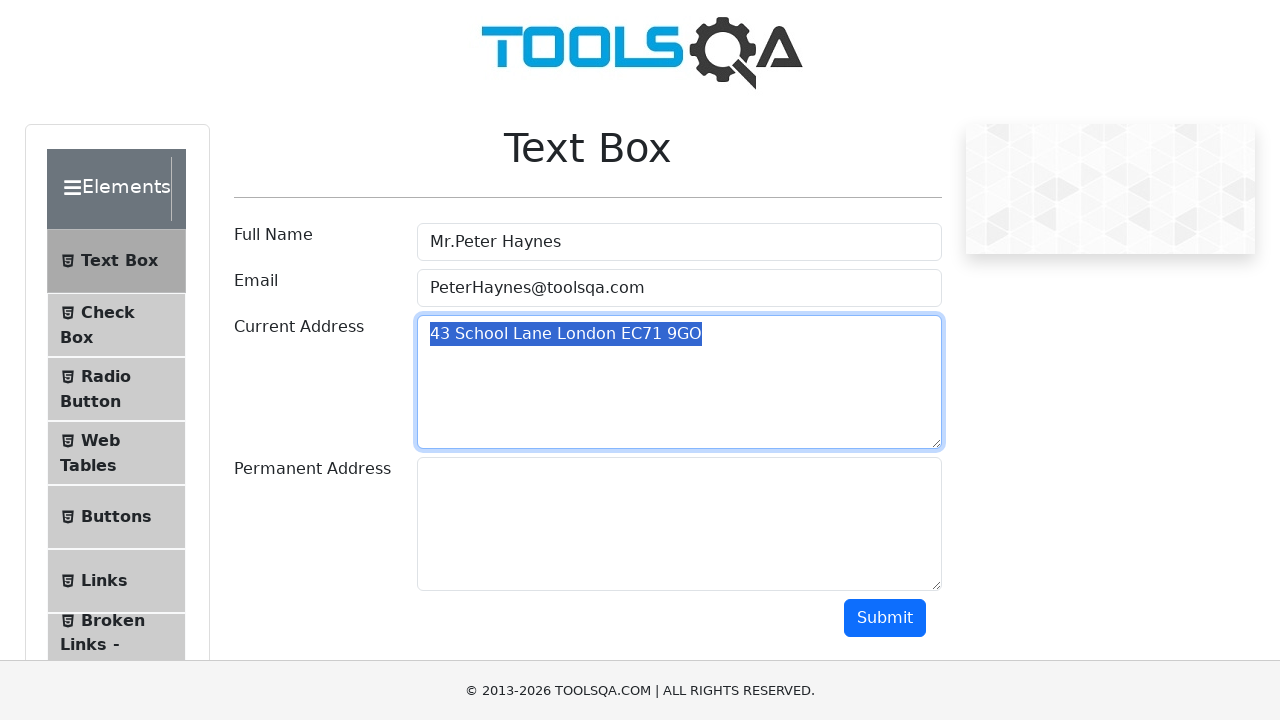

Pressed Ctrl+C to copy selected text
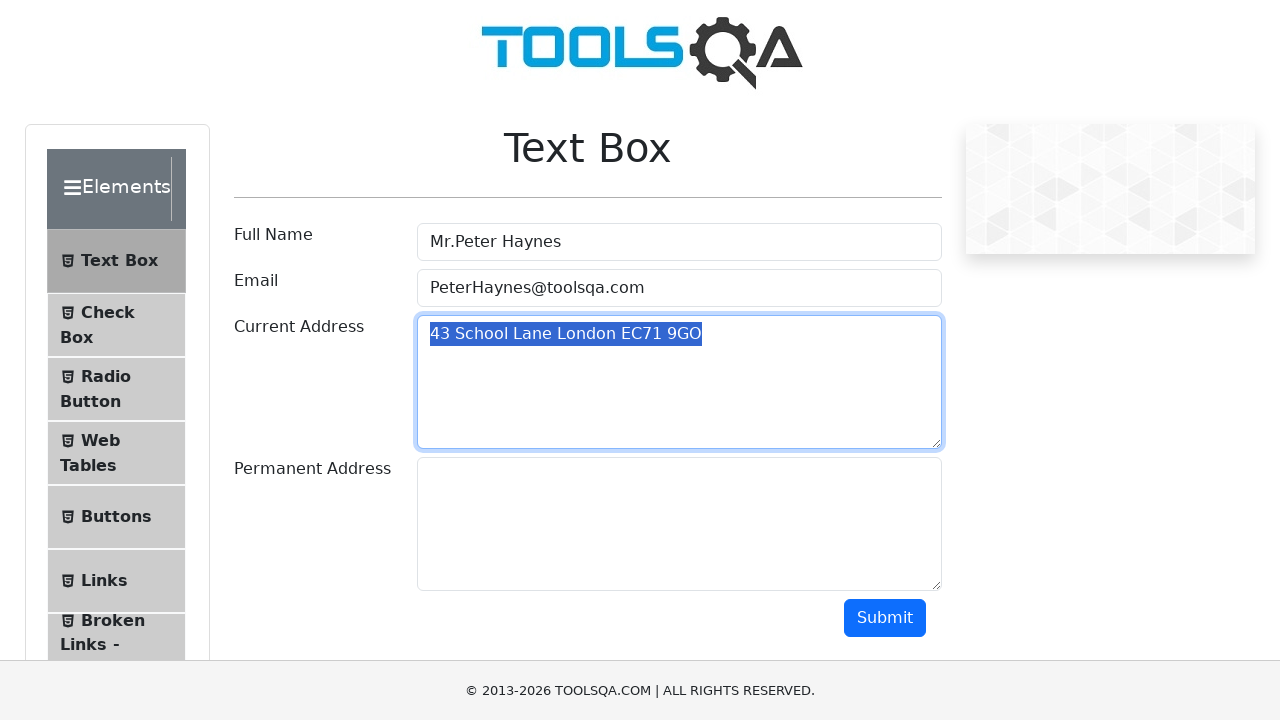

Pressed Tab to move focus to permanent address field
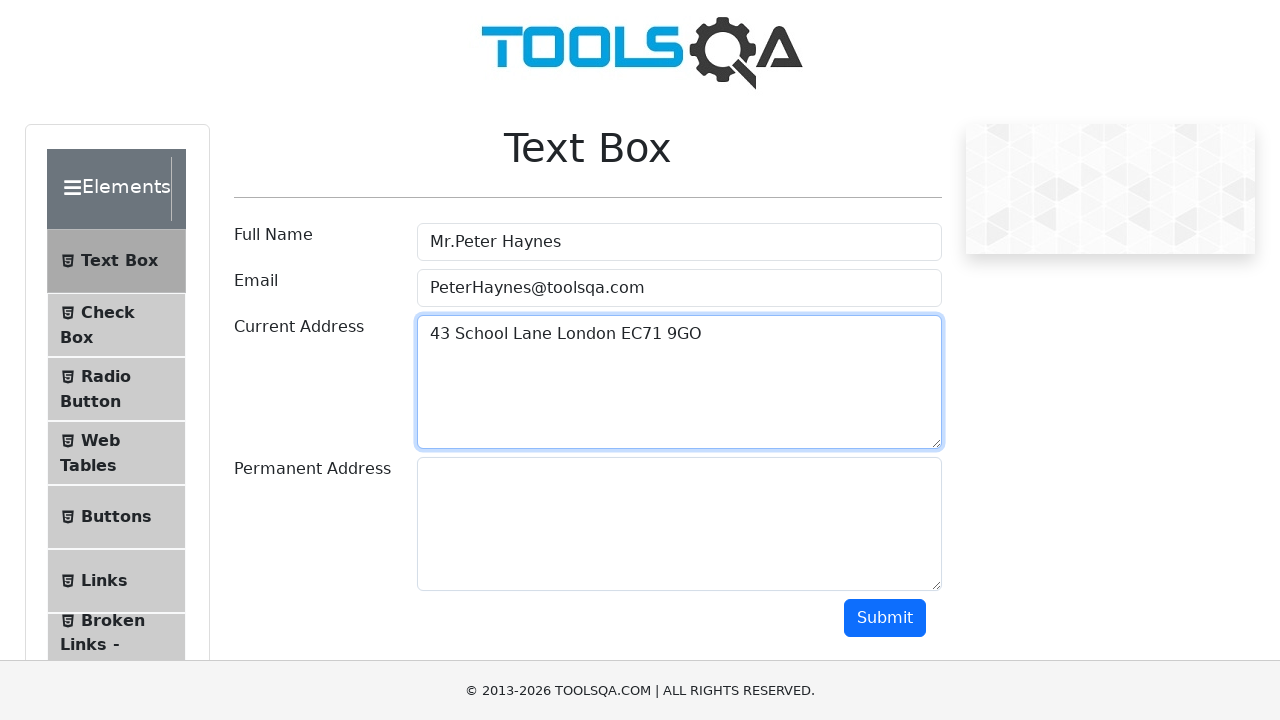

Pressed Ctrl+V to paste copied text into permanent address field
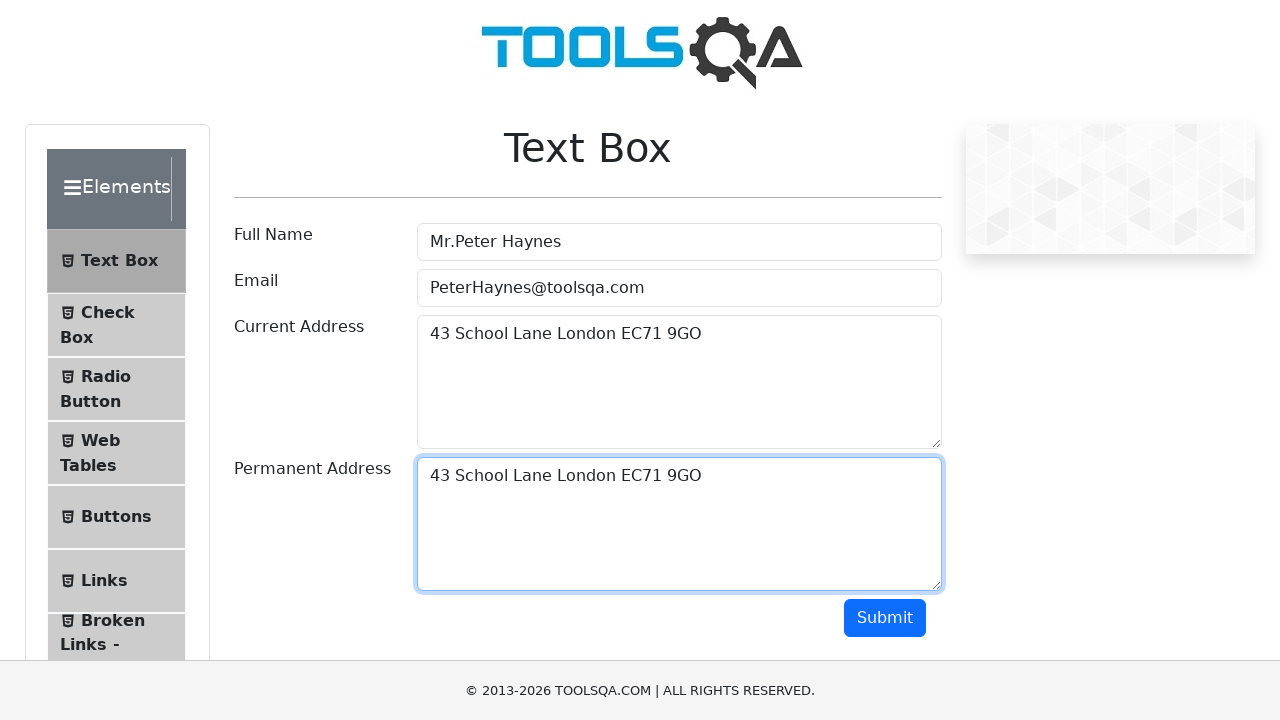

Waited 500ms for paste operation to complete
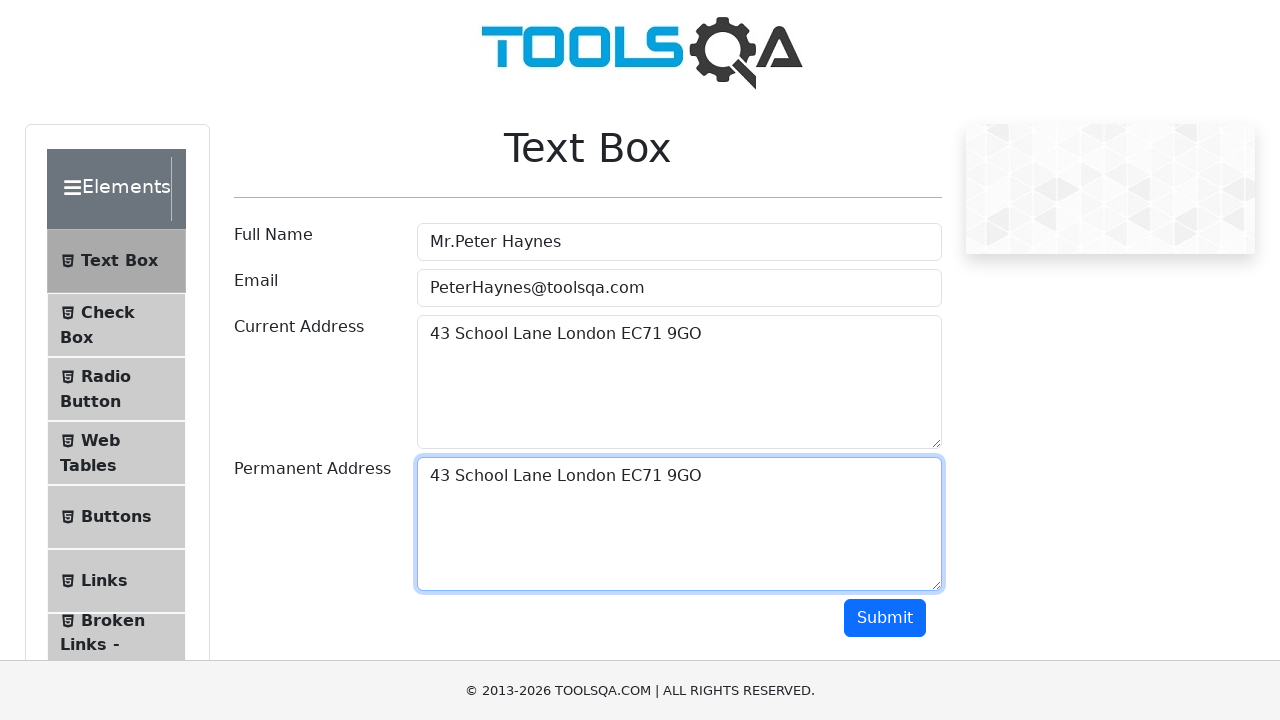

Retrieved current address field value for verification
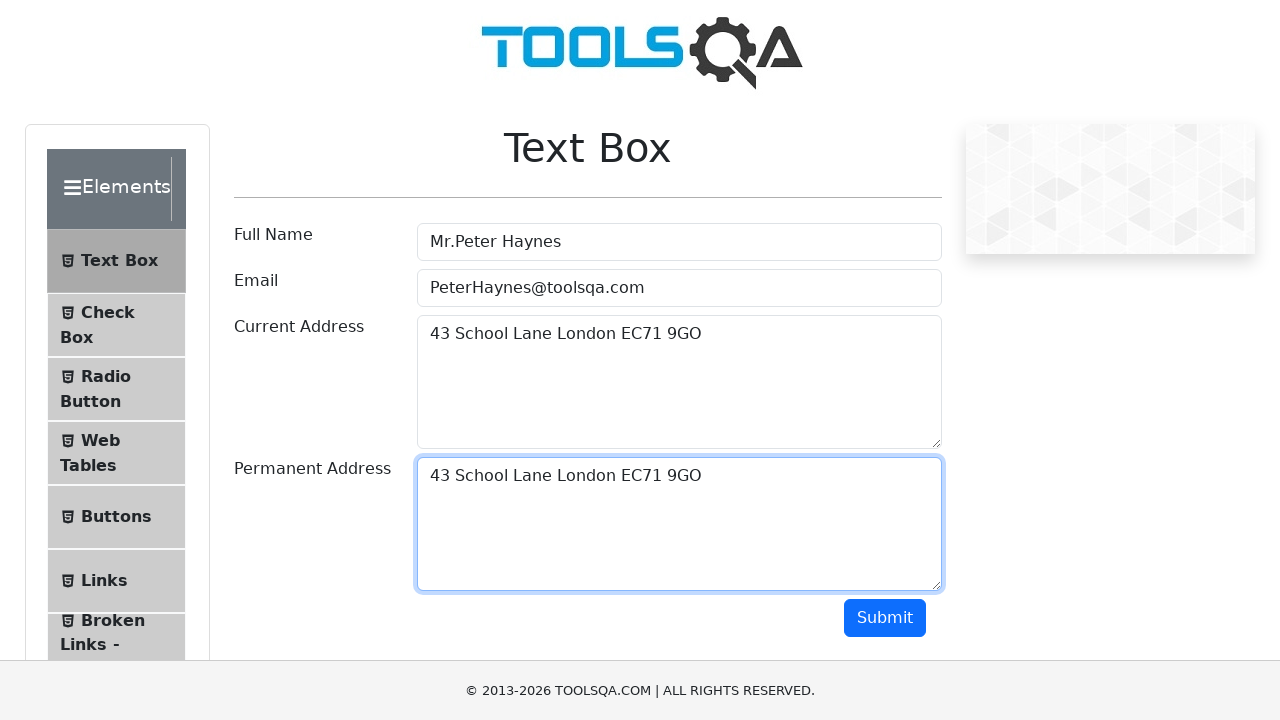

Retrieved permanent address field value for verification
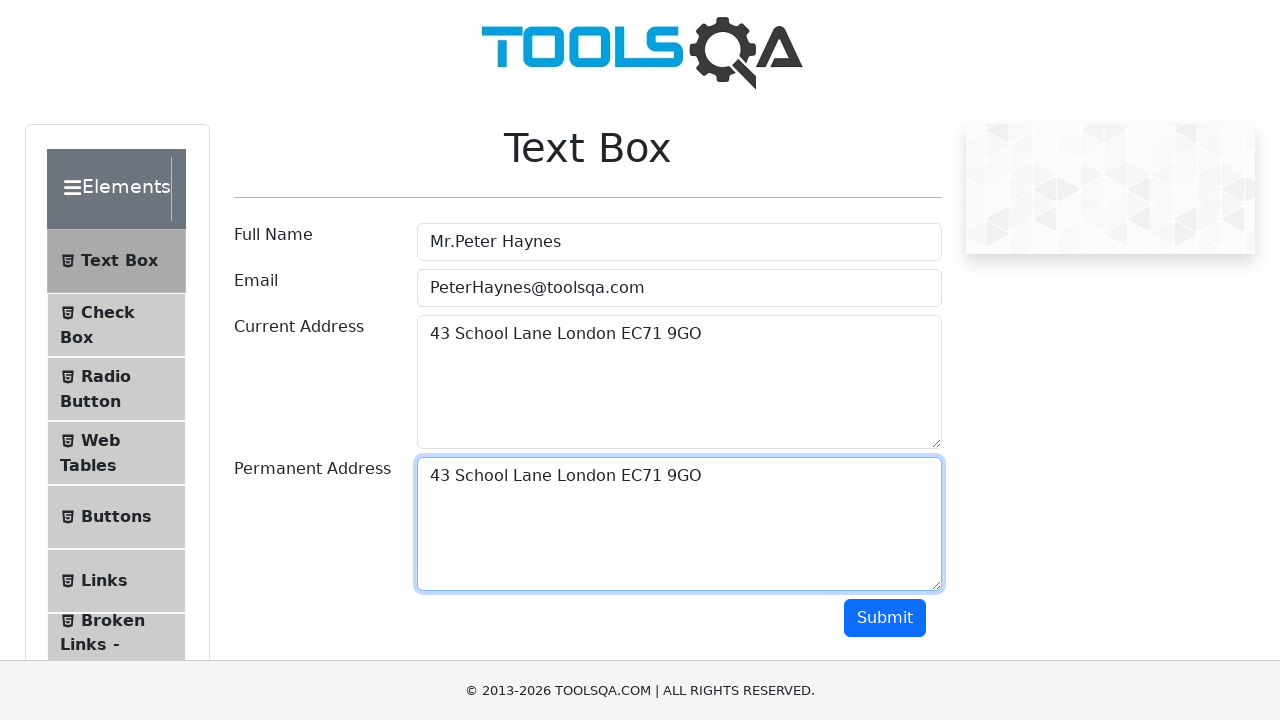

Assertion passed: permanent address matches current address
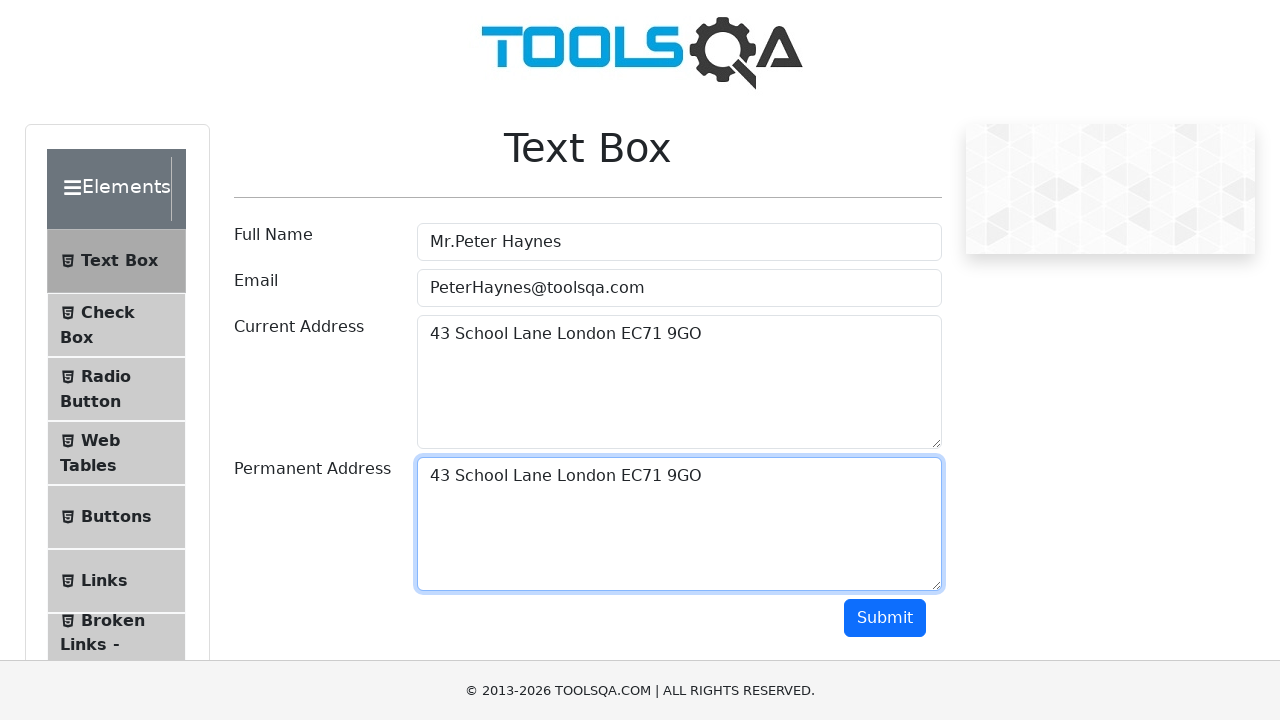

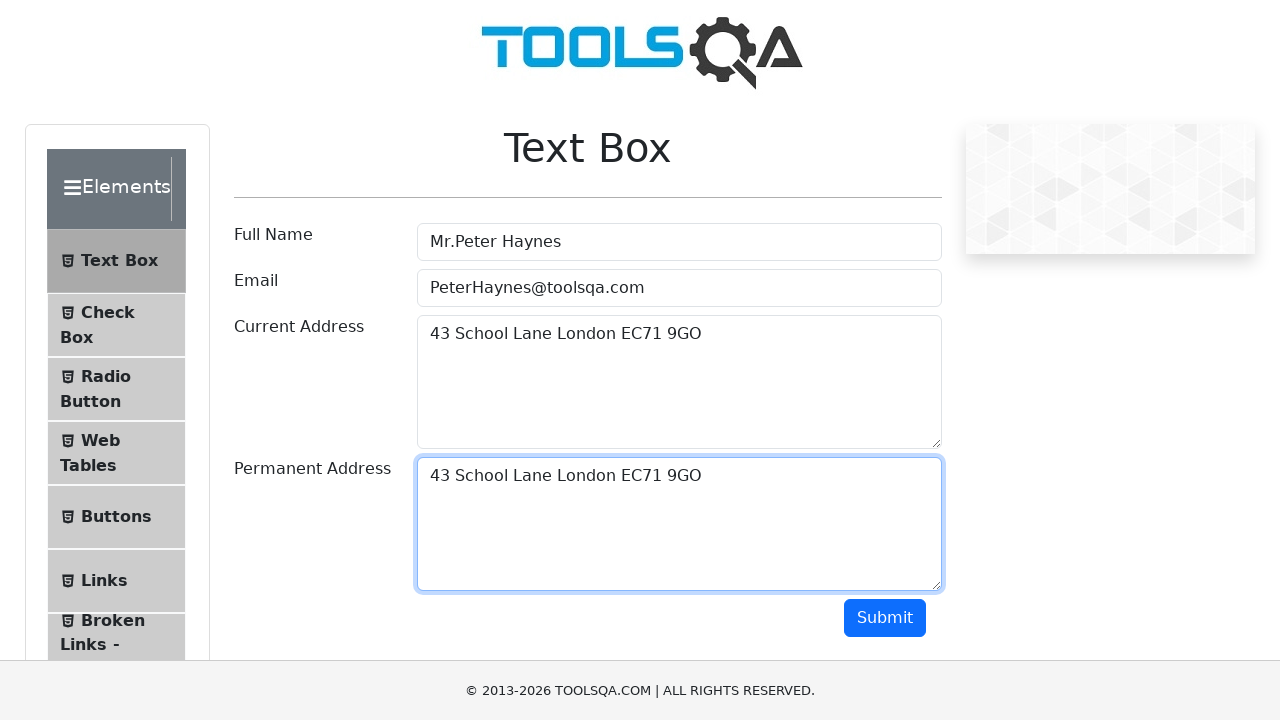